Opens Target Circle page and verifies that benefit cells are displayed on the page

Starting URL: https://www.target.com/l/target-circle/-/N-pzno9

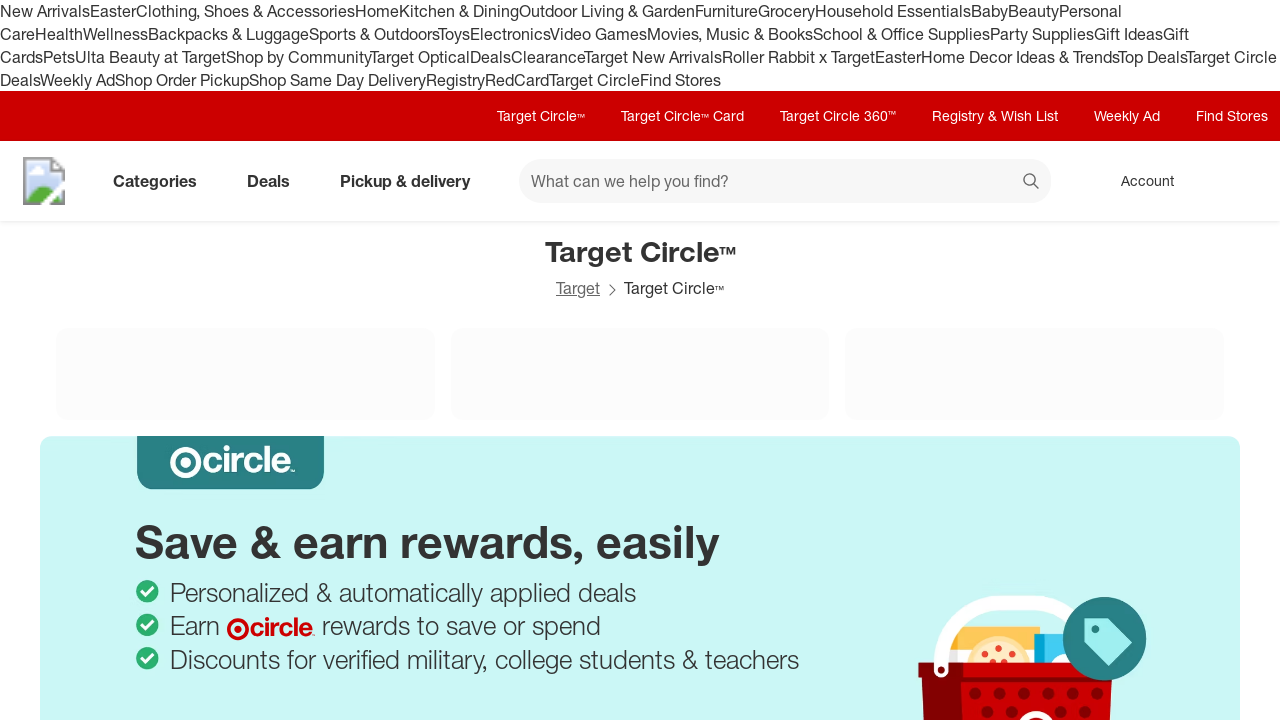

Waited for benefit cells to load on Target Circle page
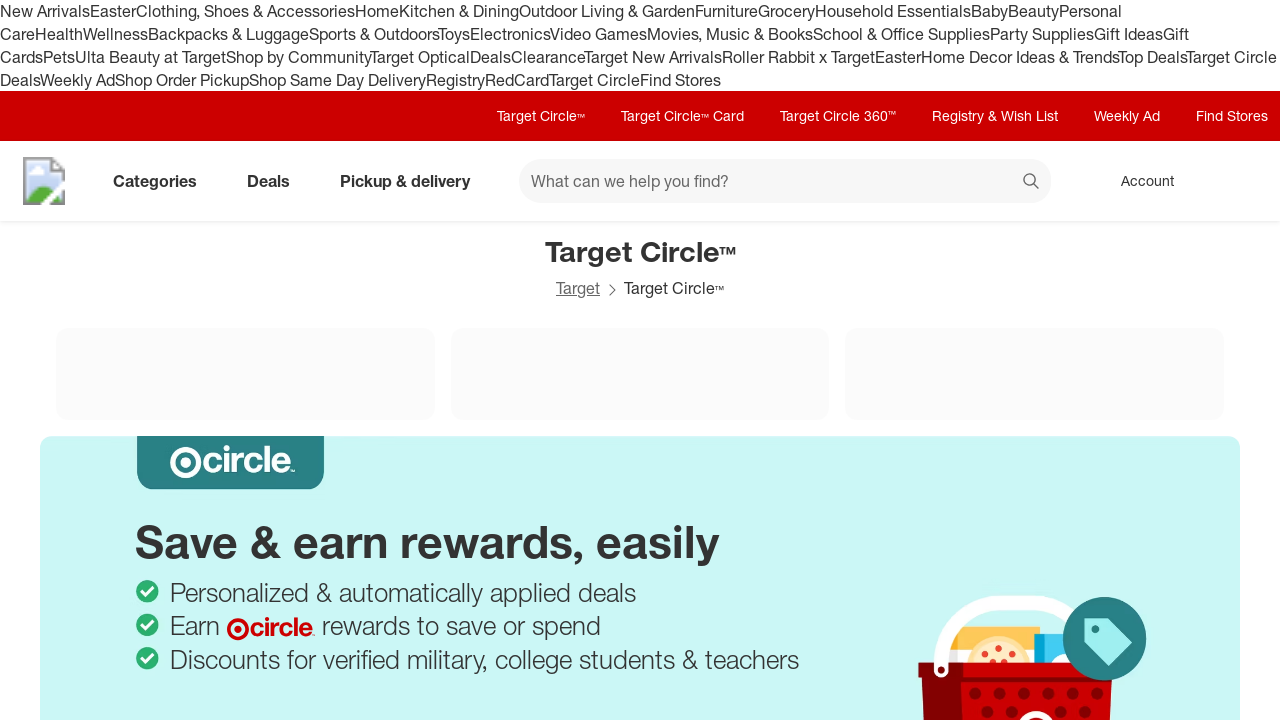

Counted 3 benefit cells on the page
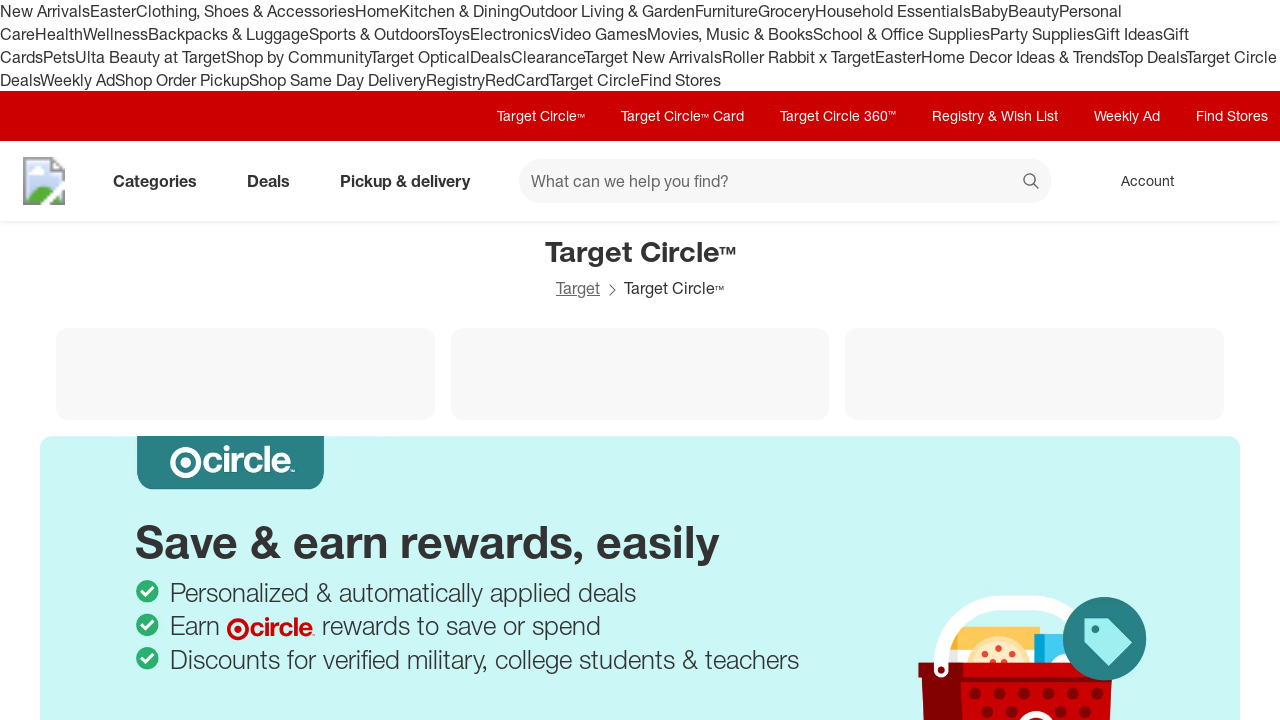

Verified that benefit cells are displayed on Target Circle page
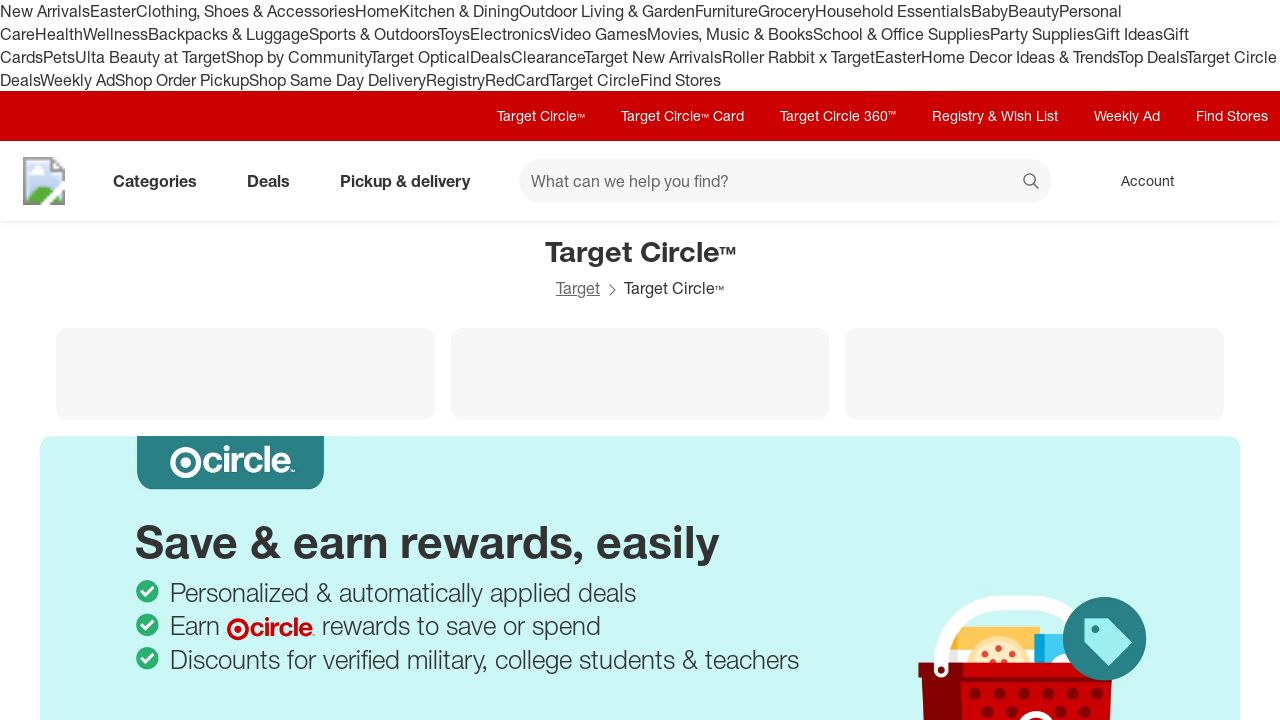

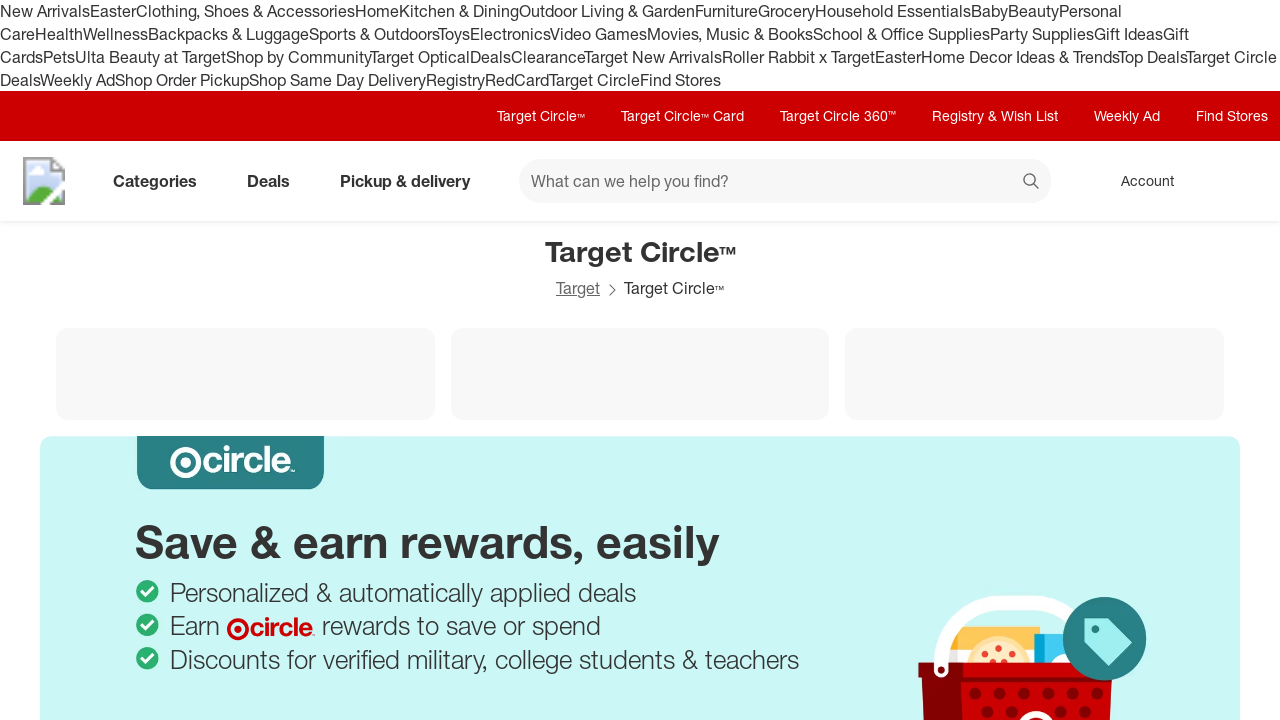